Tests navigation through the XKCD website by verifying page elements, clicking on license link, about page, and navigating to a specific comic

Starting URL: https://xkcd.com/353/

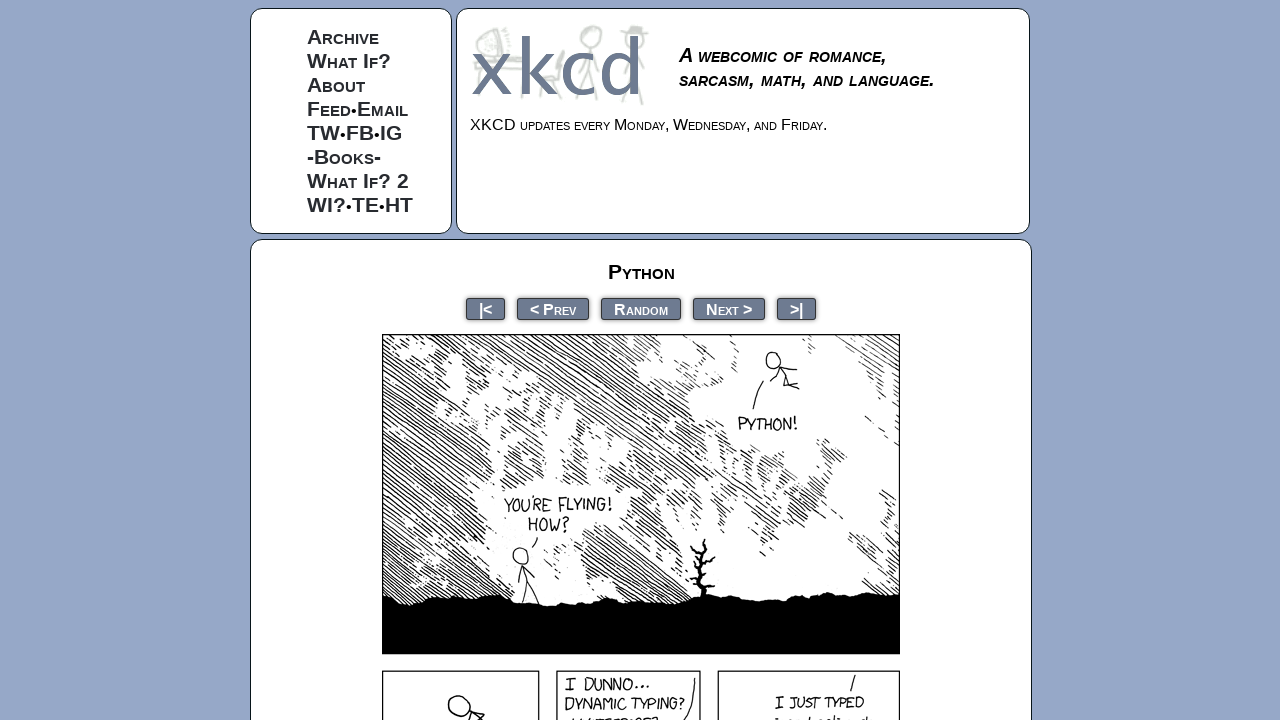

Waited for Python image on initial XKCD page (353)
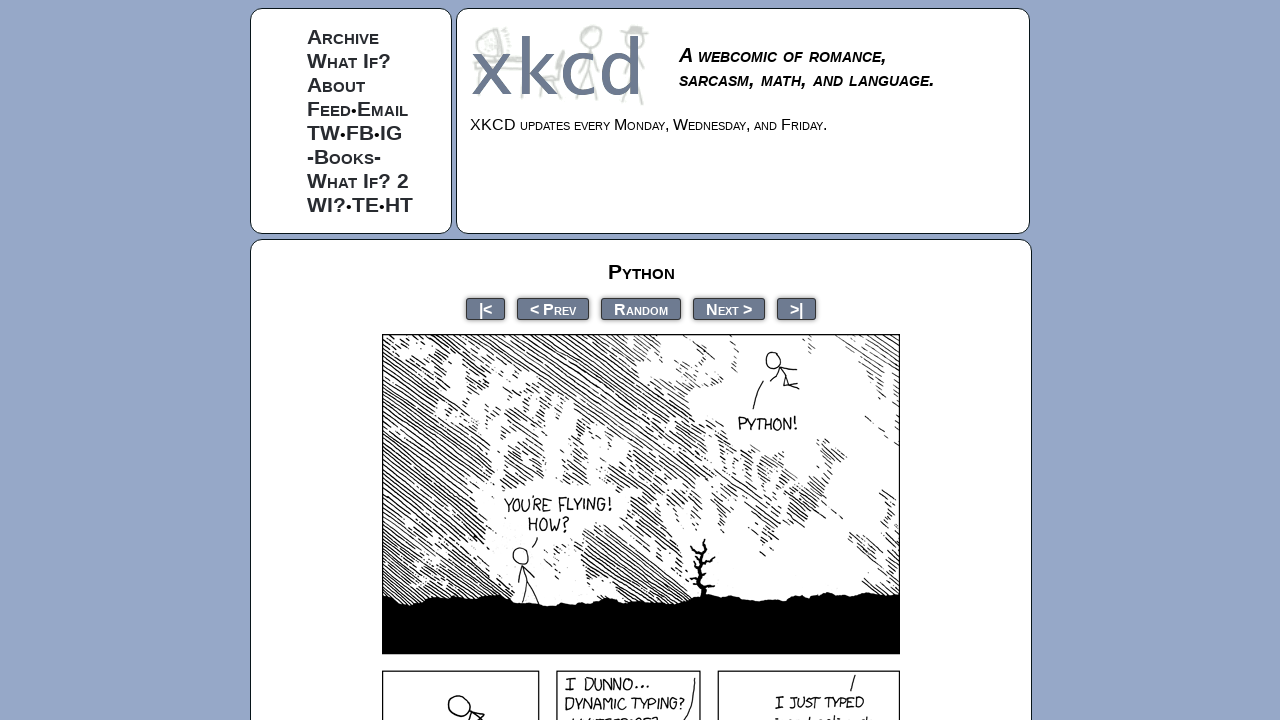

Clicked on license link at (700, 668) on a[rel="license"]
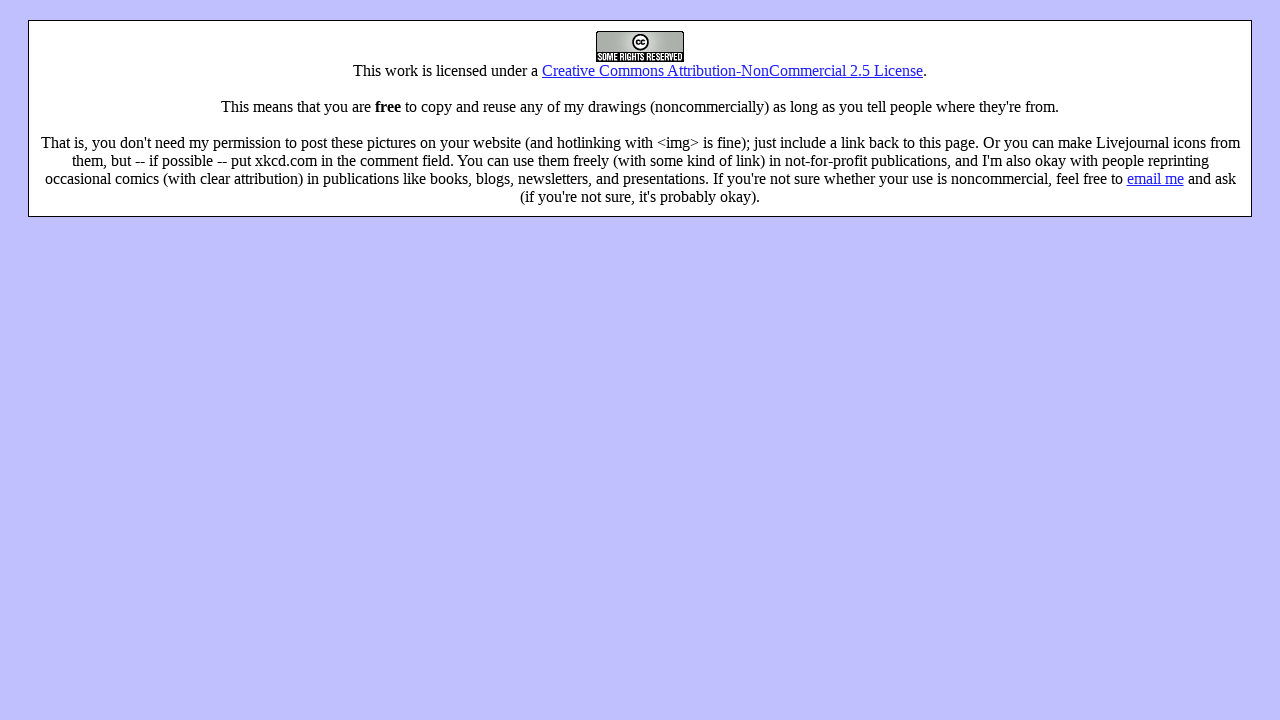

Verified license text 'free to copy and reuse' is present
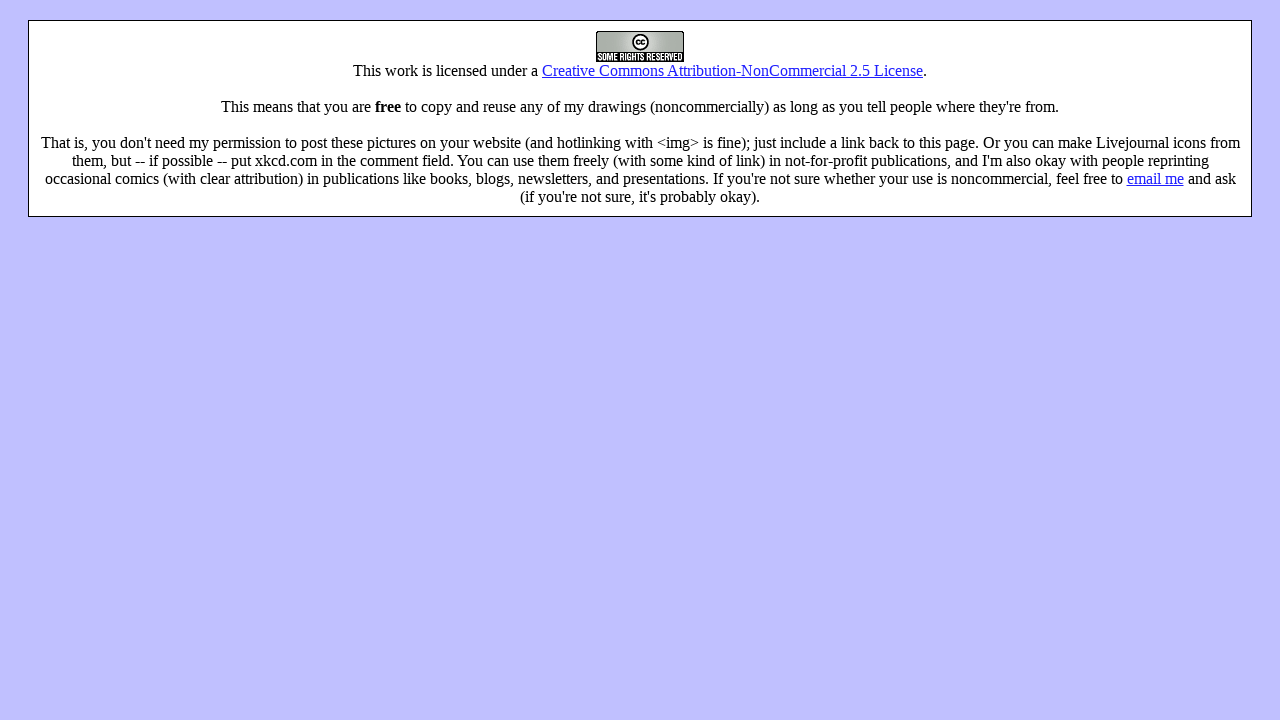

Navigated back to XKCD comic page from license page
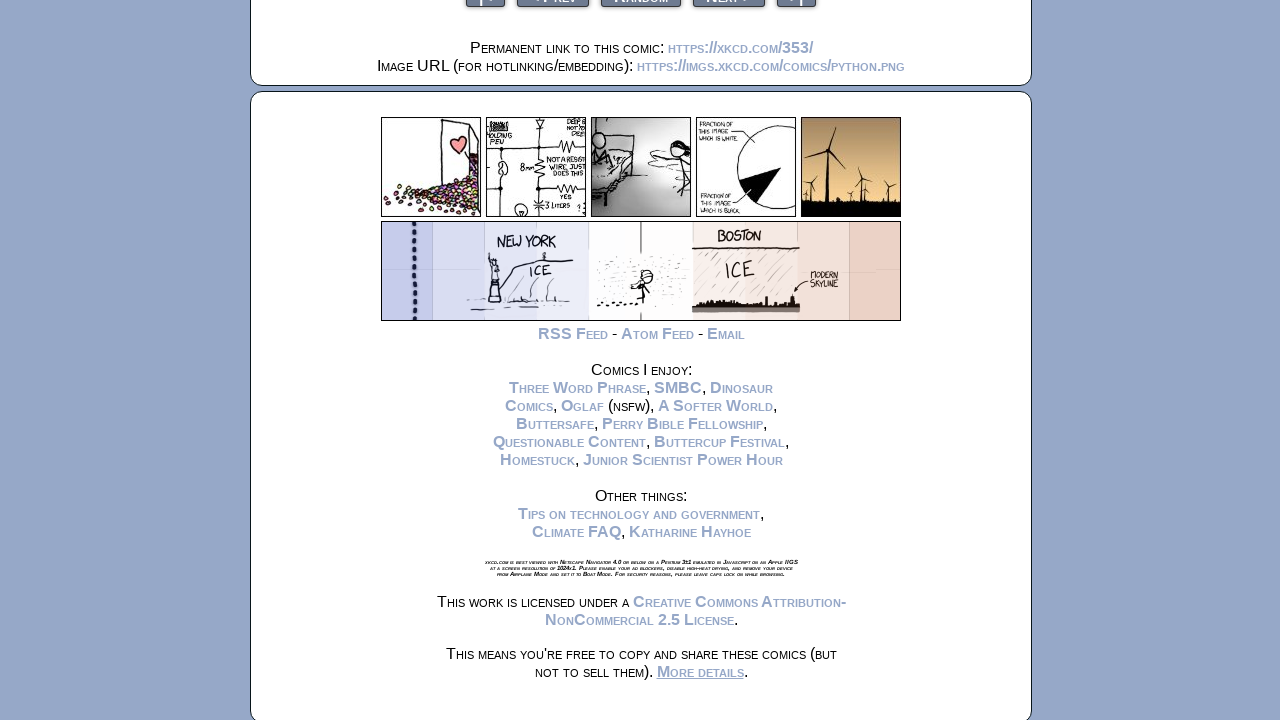

Clicked on About link at (336, 84) on a:has-text("About")
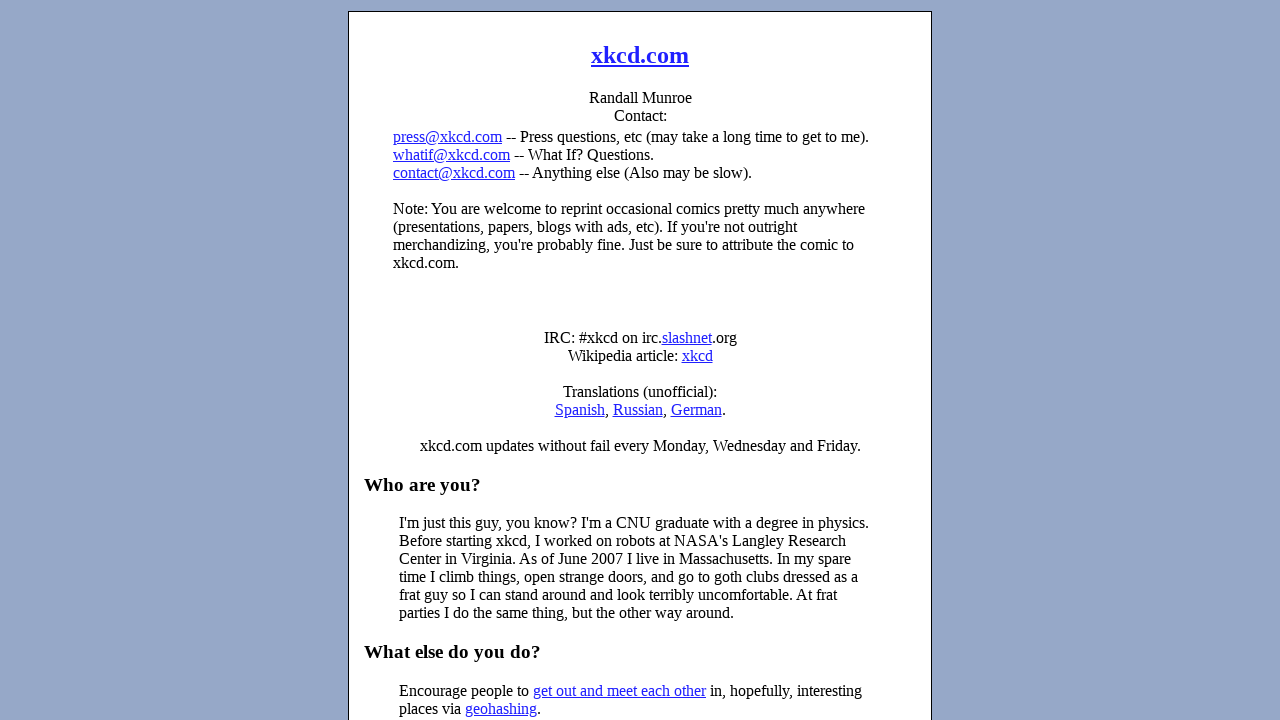

Verified About page header with 'xkcd.com' text is present
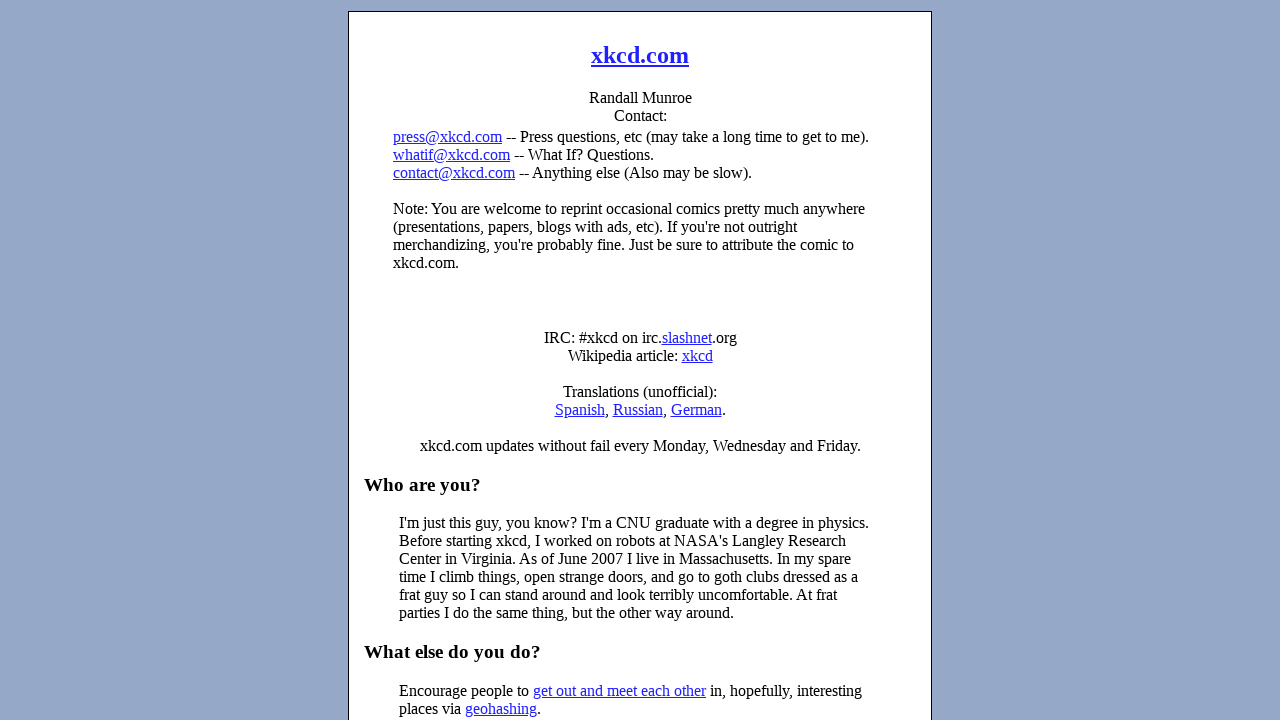

Clicked on comic #249 link at (665, 360) on a:has-text("comic #249")
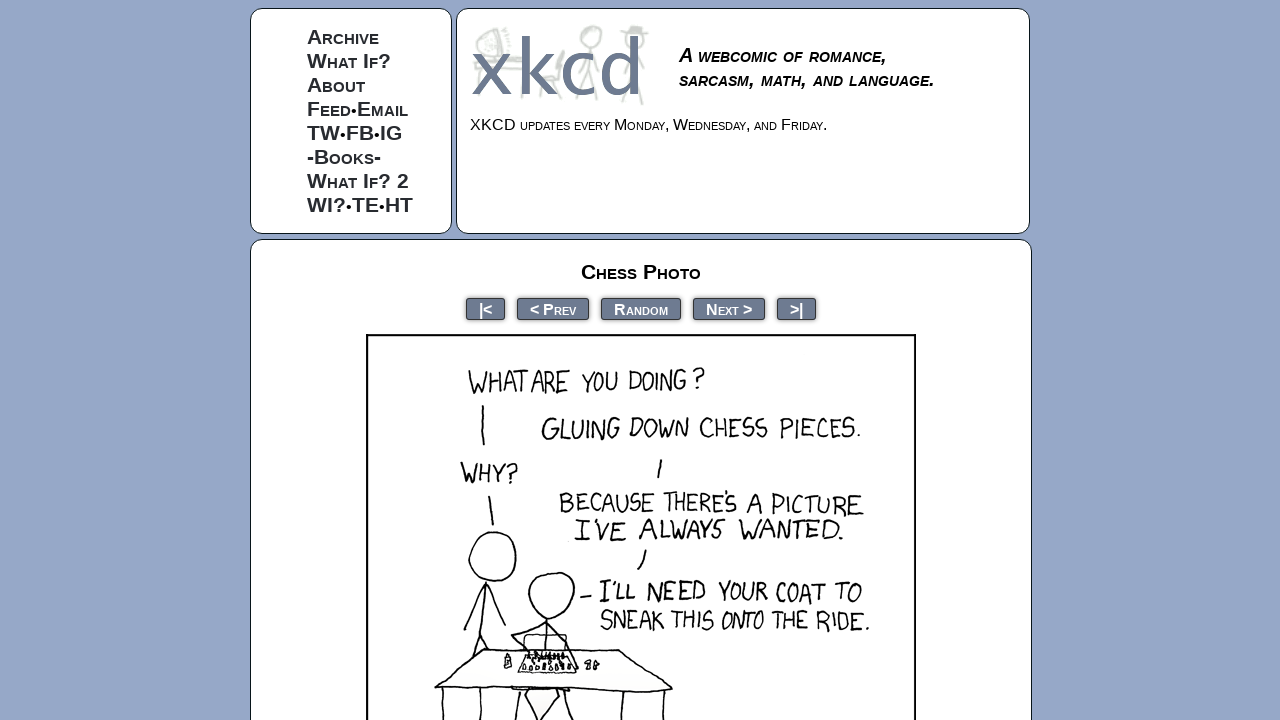

Verified Chess comic image is present on comic #249 page
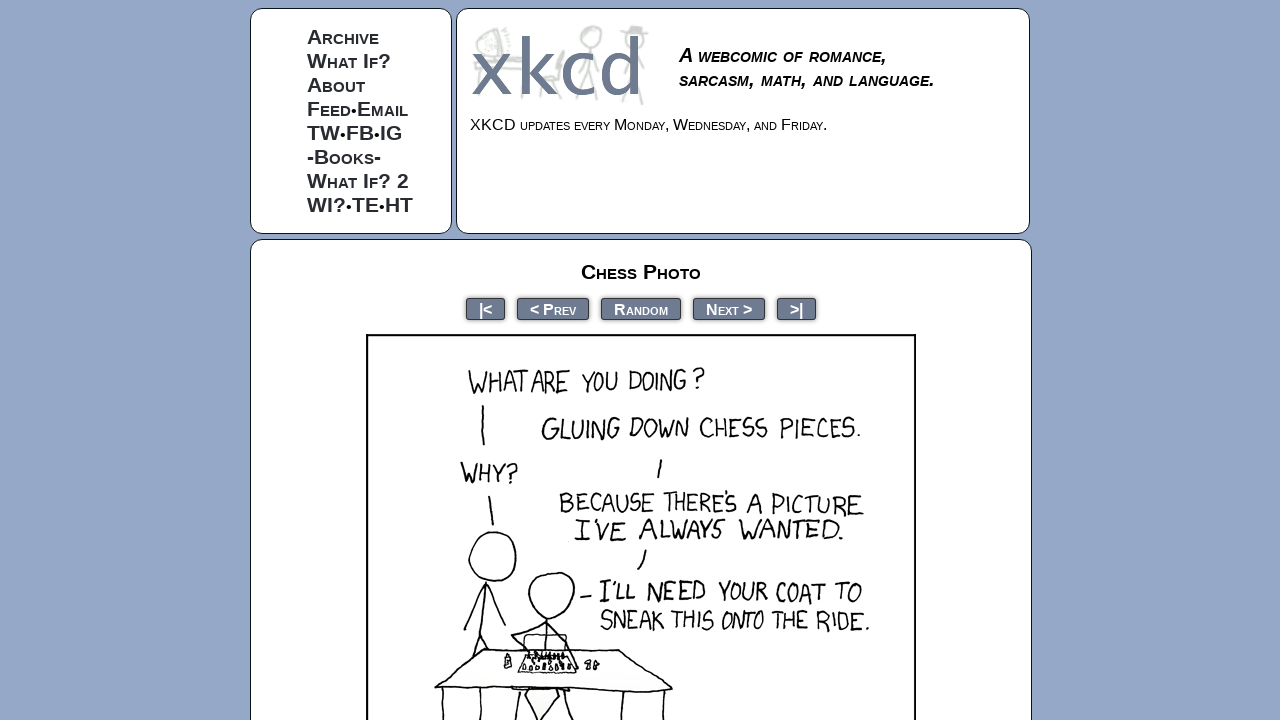

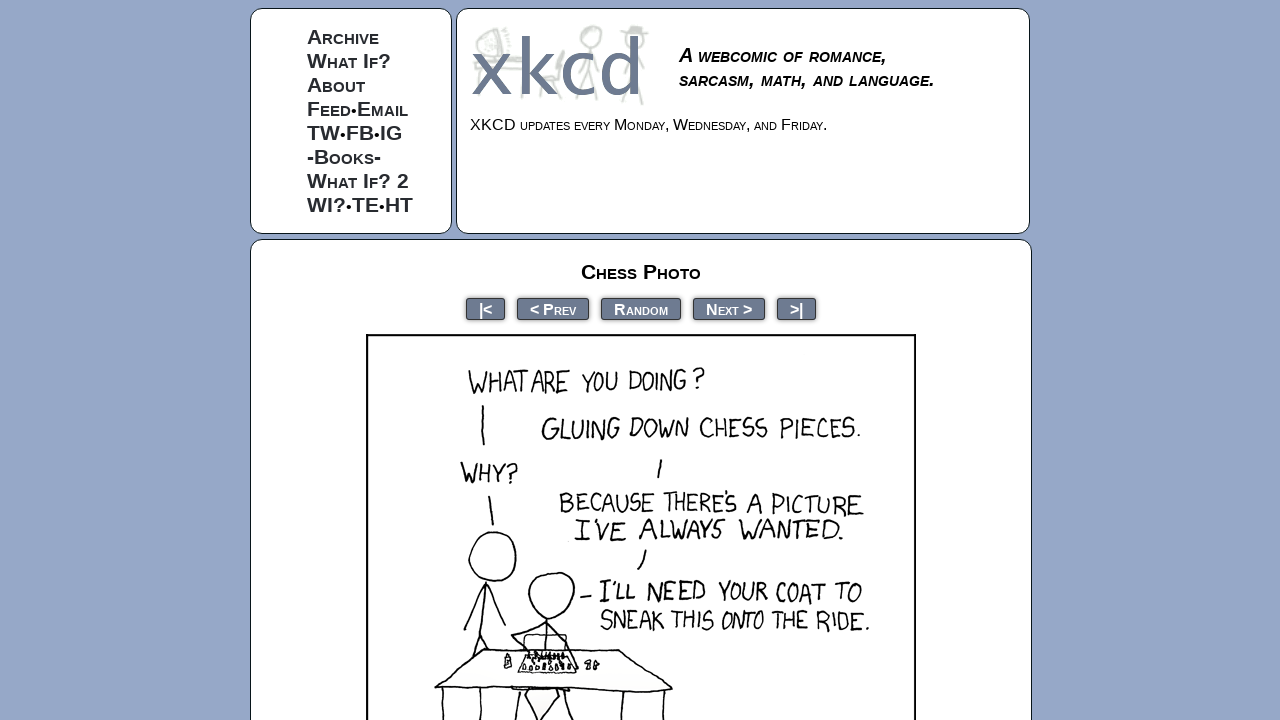